Navigates to RedBus website and waits for the page to load. This is a basic page load verification test.

Starting URL: https://www.redbus.in/

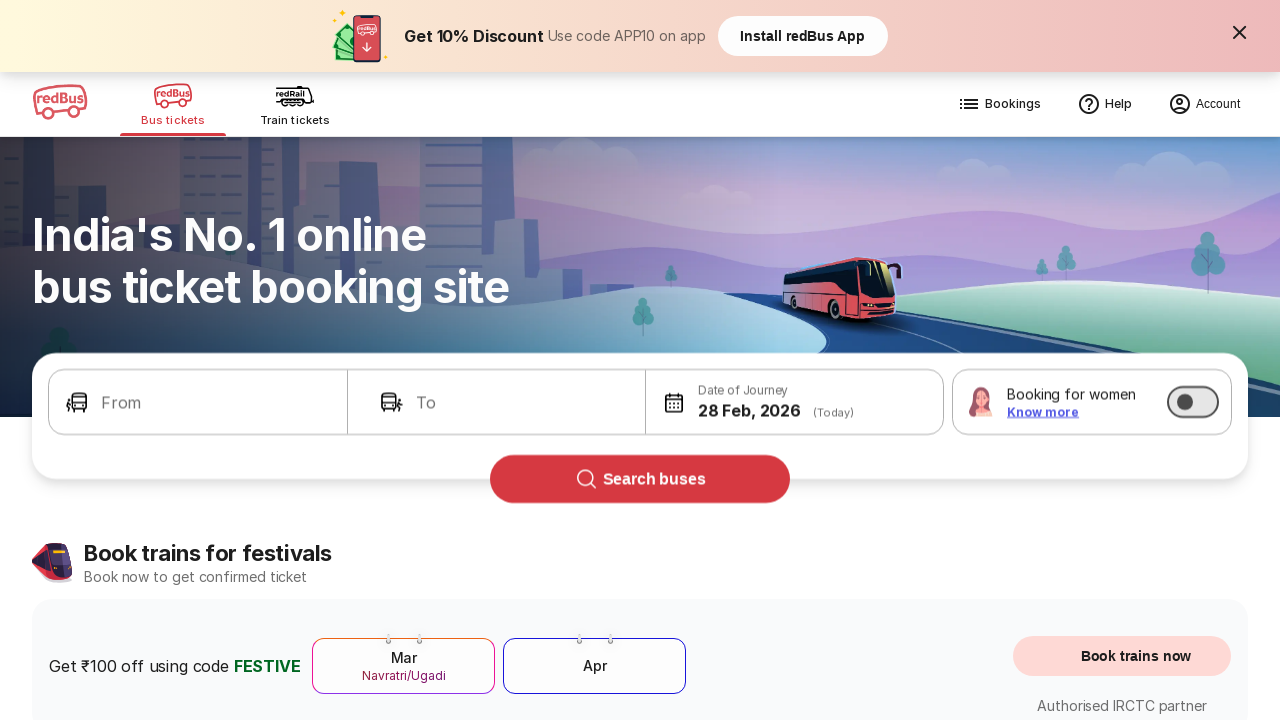

Page DOM content loaded on RedBus website
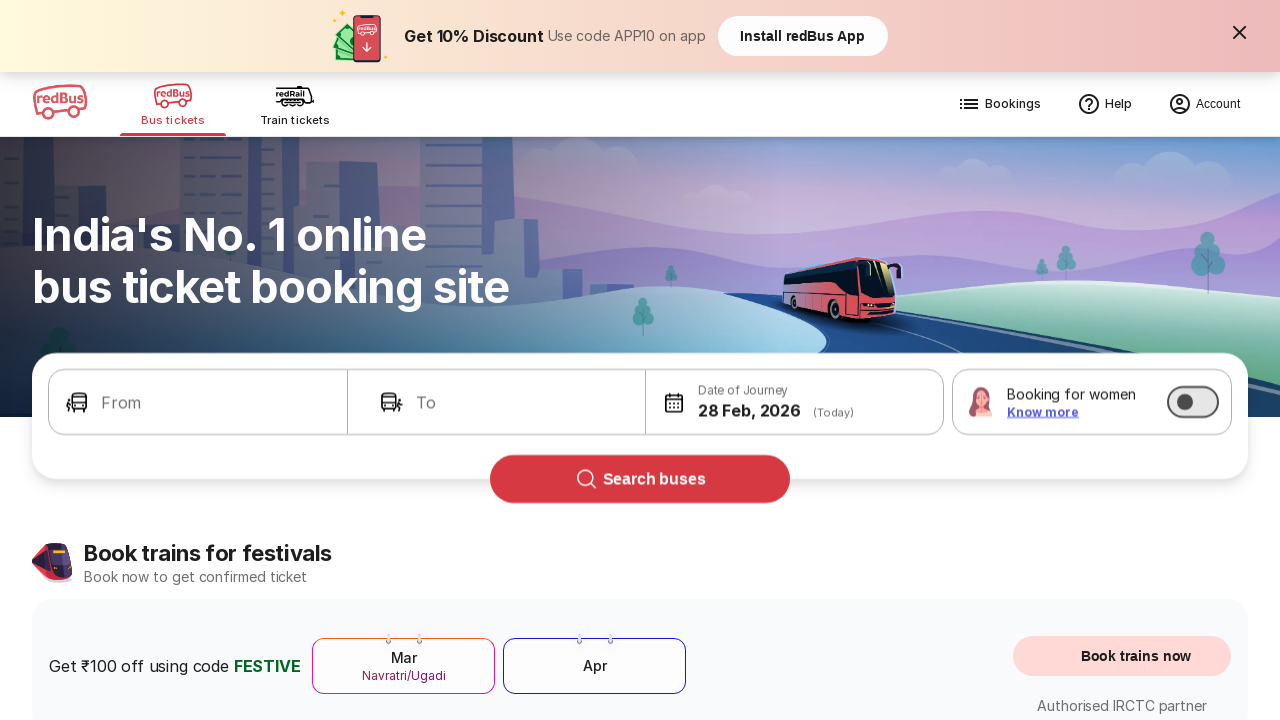

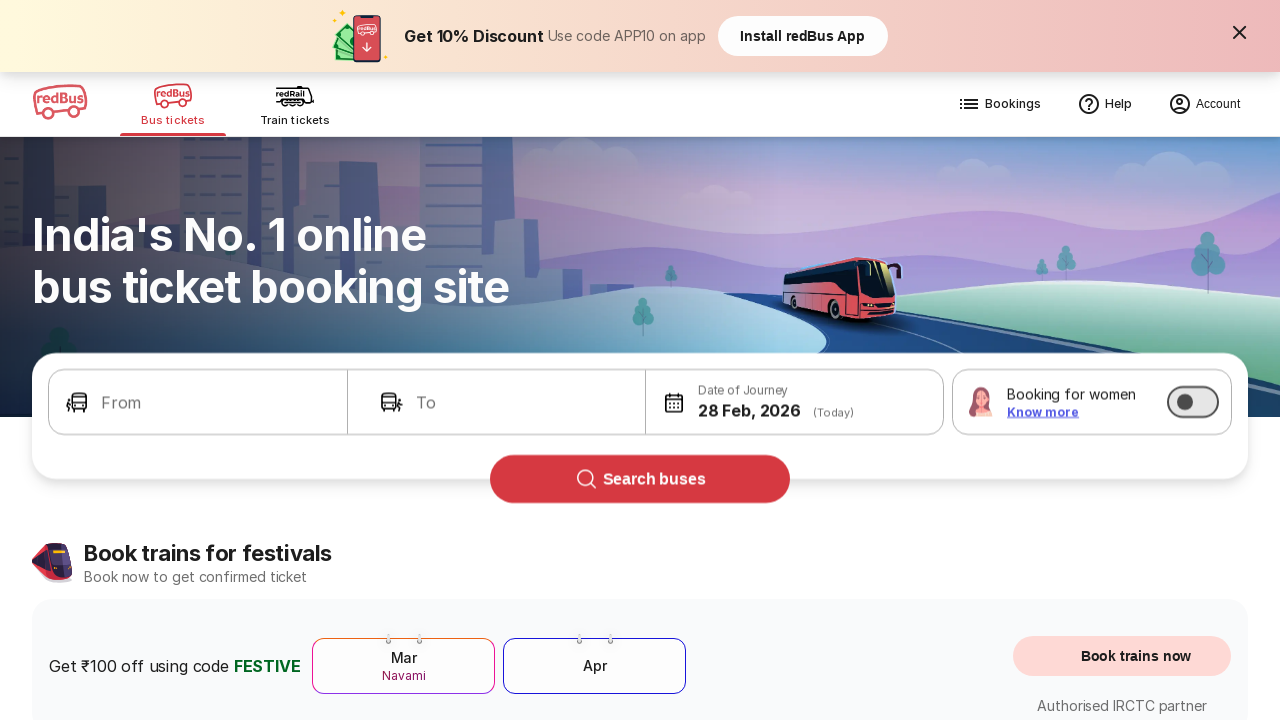